Tests radio button selection by clicking on the female gender option on a practice form

Starting URL: https://awesomeqa.com/practice.html

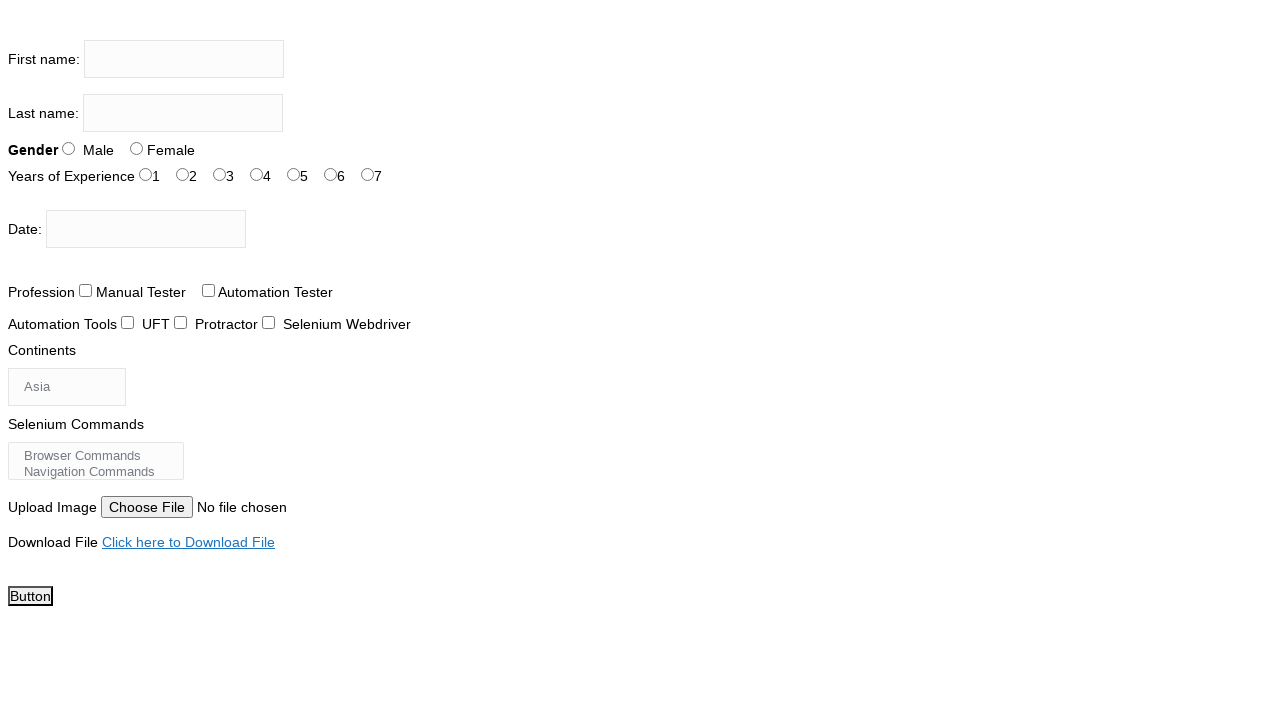

Navigated to practice form page
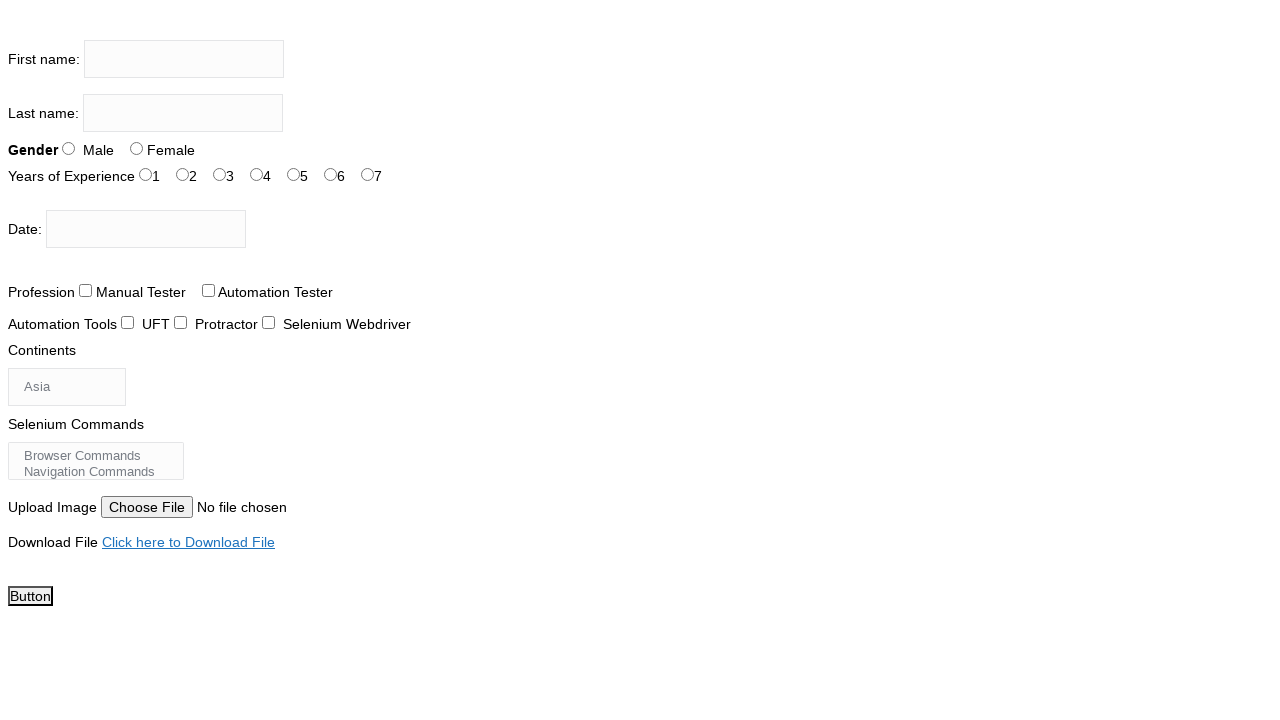

Clicked on female gender radio button at (136, 148) on #sex-1
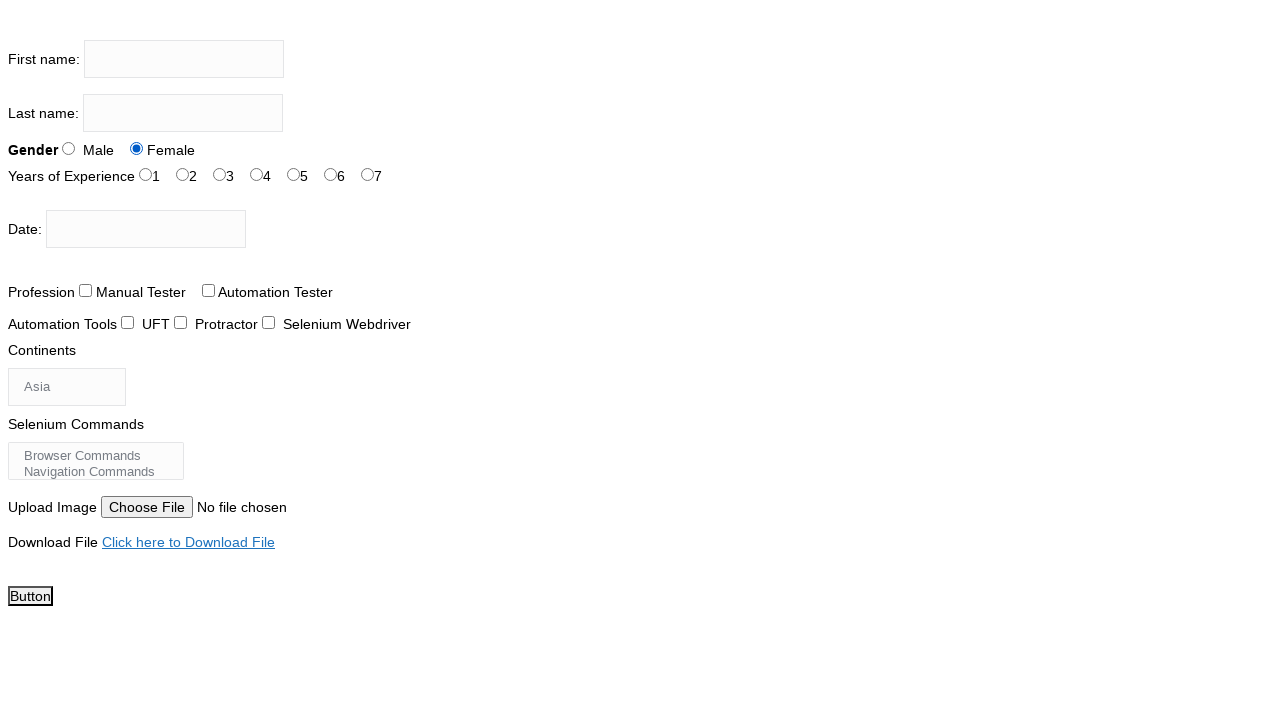

Waited 3 seconds for radio button selection to be visible
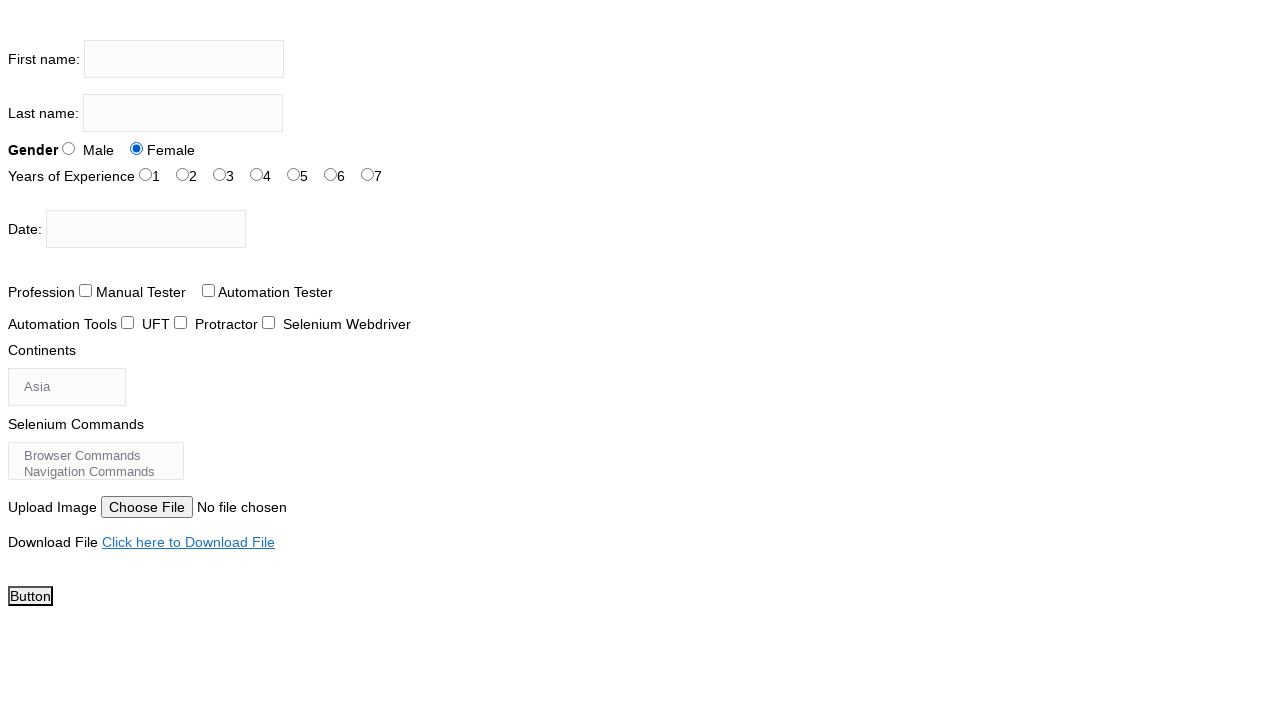

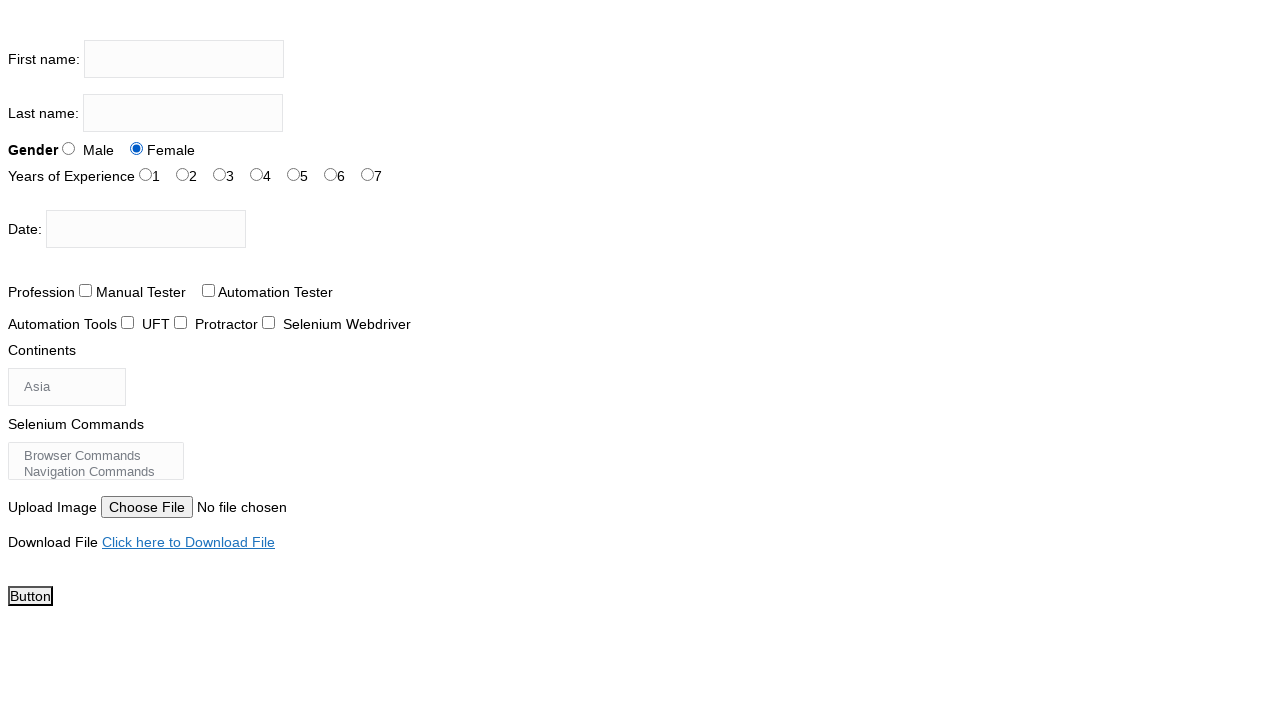